Tests an e-commerce grocery shopping flow by searching for products containing "ber", adding all matching items to cart, proceeding to checkout, and applying a promo code.

Starting URL: https://rahulshettyacademy.com/seleniumPractise/

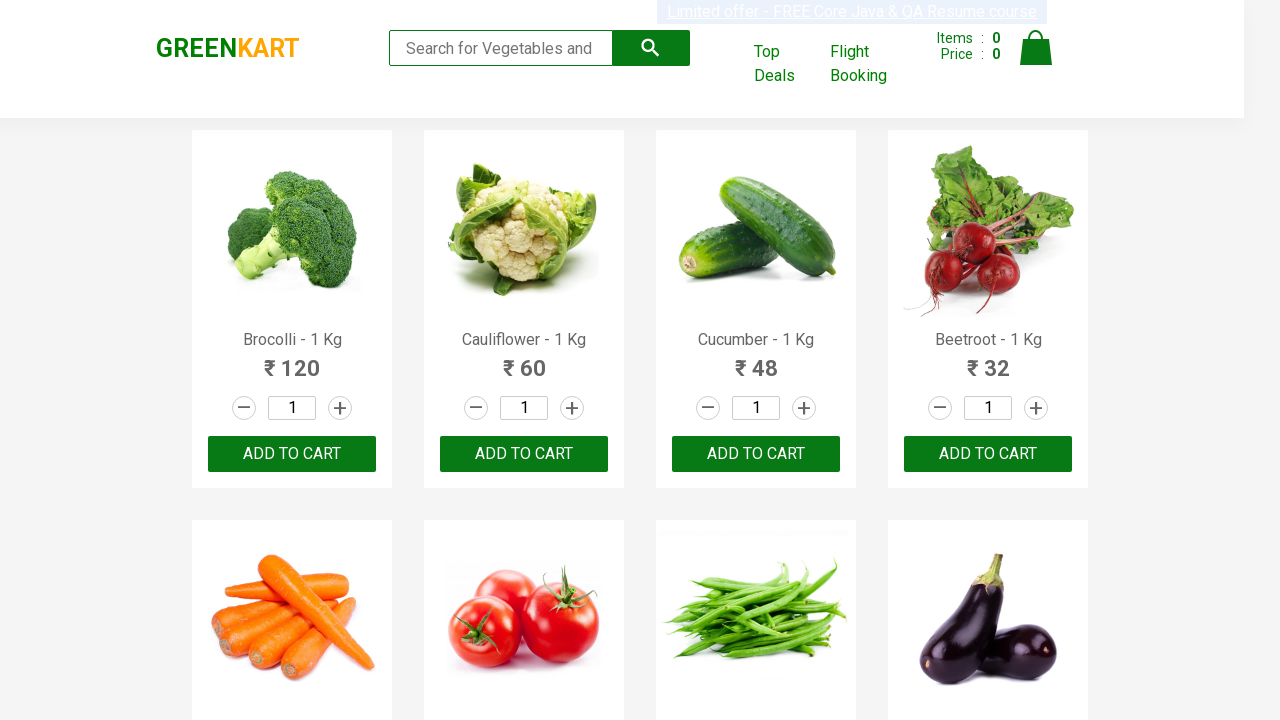

Filled search field with 'ber' on input.search-keyword
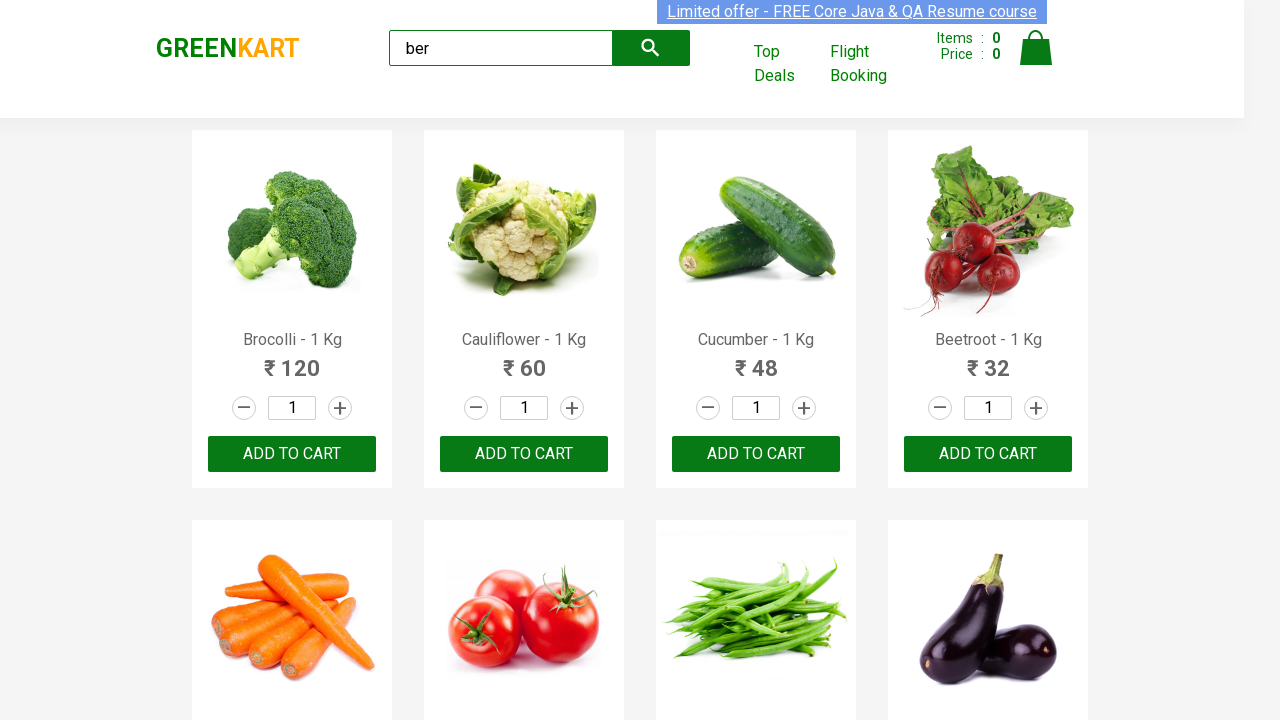

Waited for search results to load
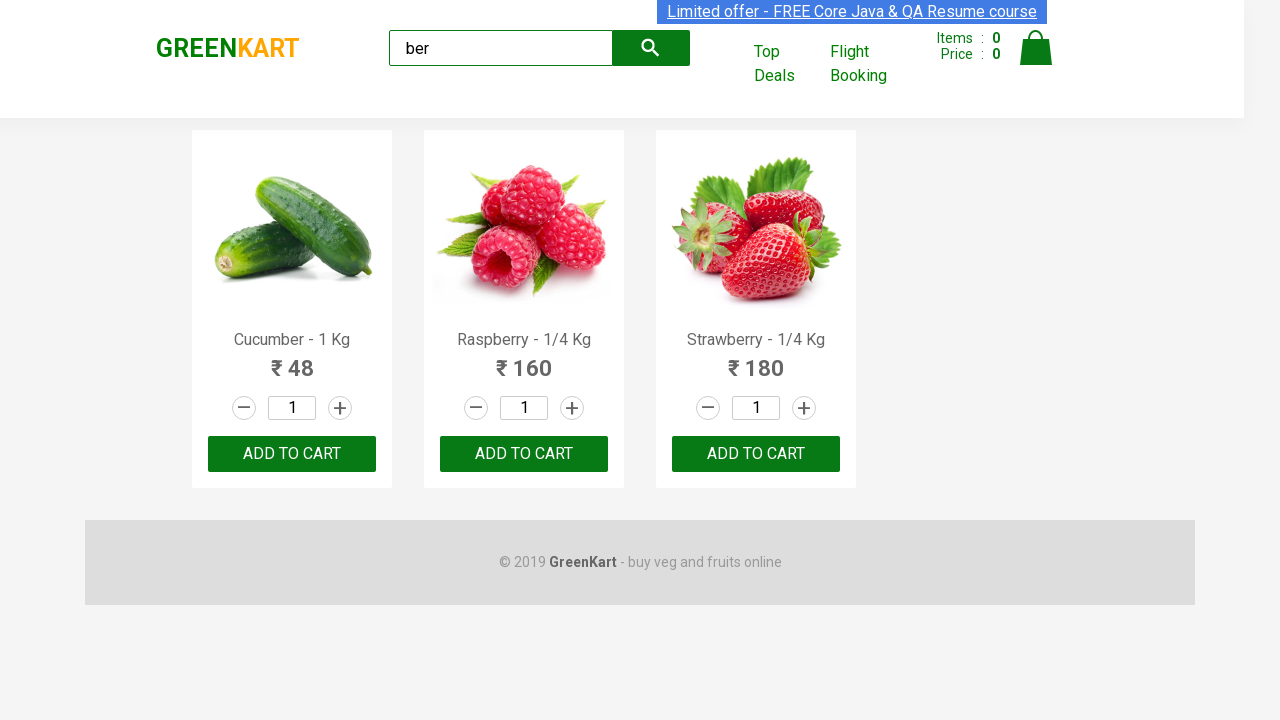

Located all 'Add to Cart' buttons
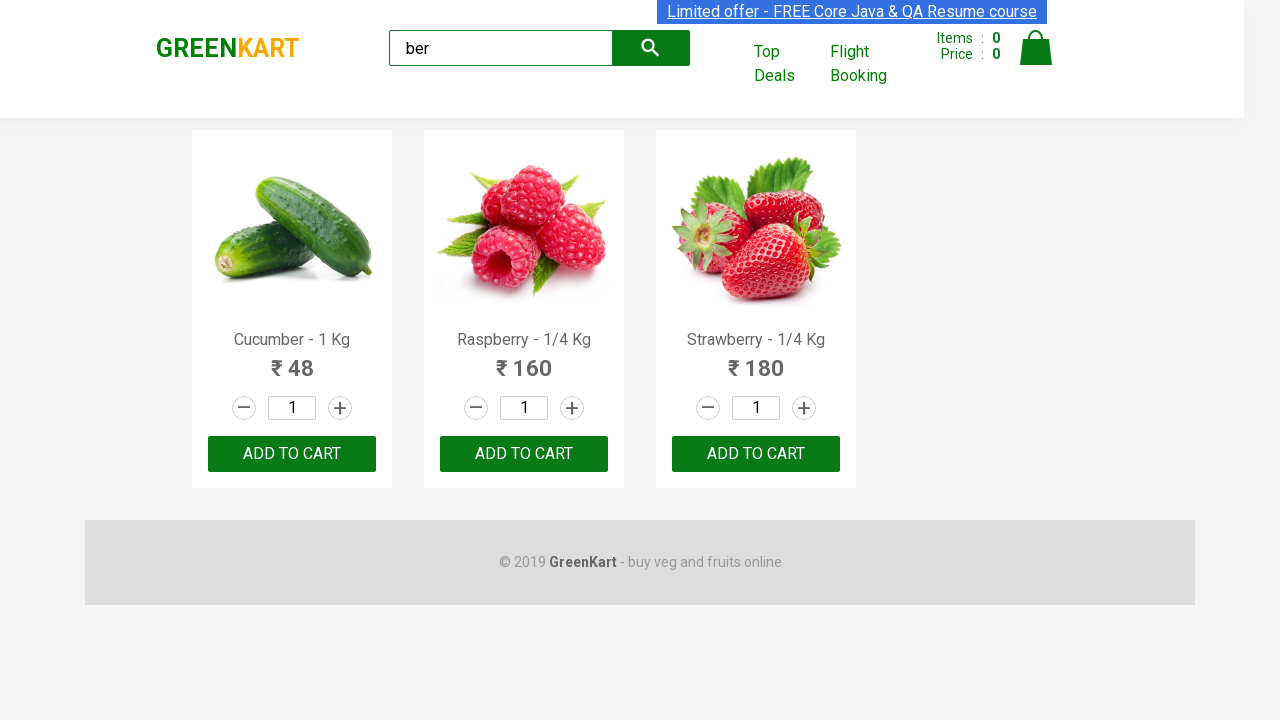

Clicked 'Add to Cart' button 1 of 3 at (292, 454) on xpath=//div[@class='product-action']/button >> nth=0
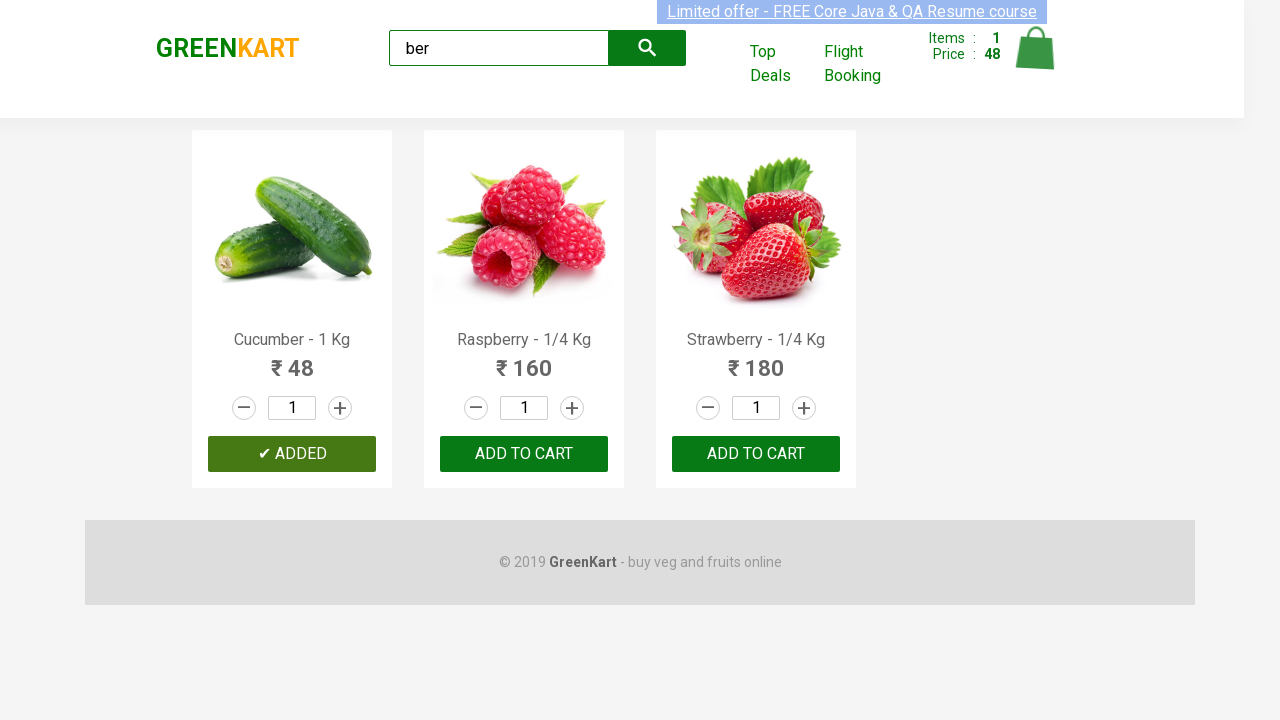

Clicked 'Add to Cart' button 2 of 3 at (524, 454) on xpath=//div[@class='product-action']/button >> nth=1
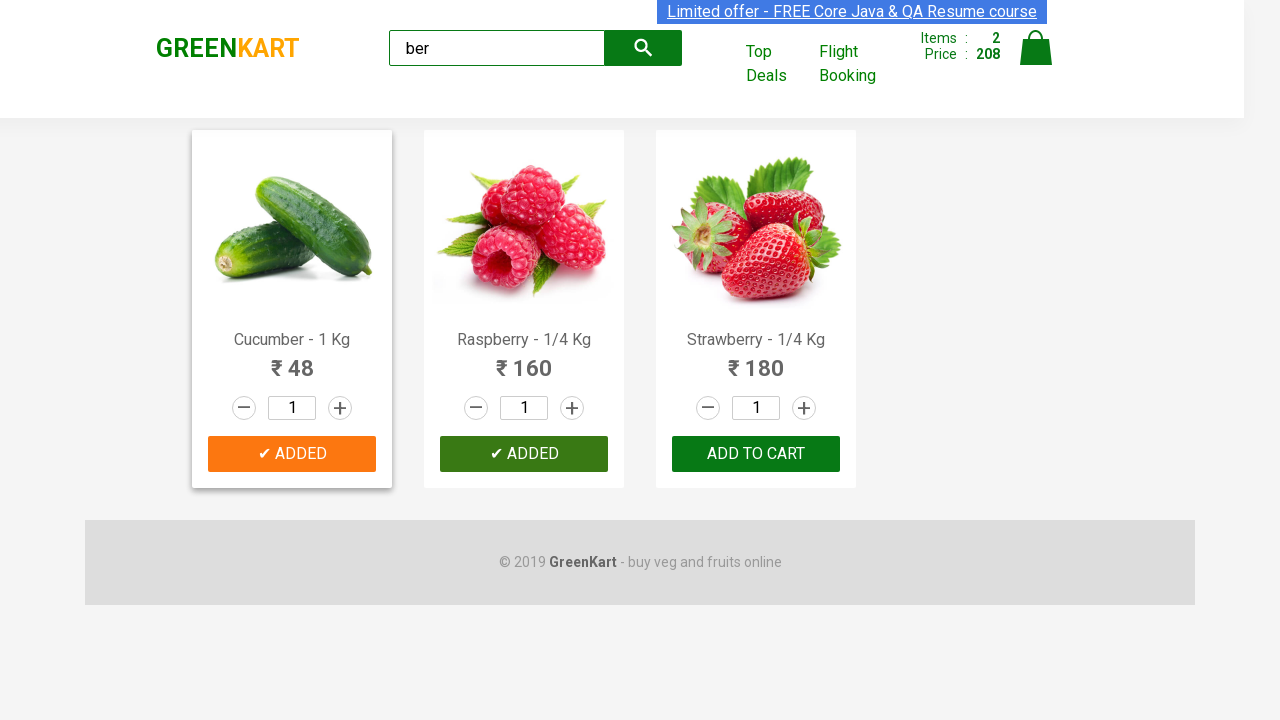

Clicked 'Add to Cart' button 3 of 3 at (756, 454) on xpath=//div[@class='product-action']/button >> nth=2
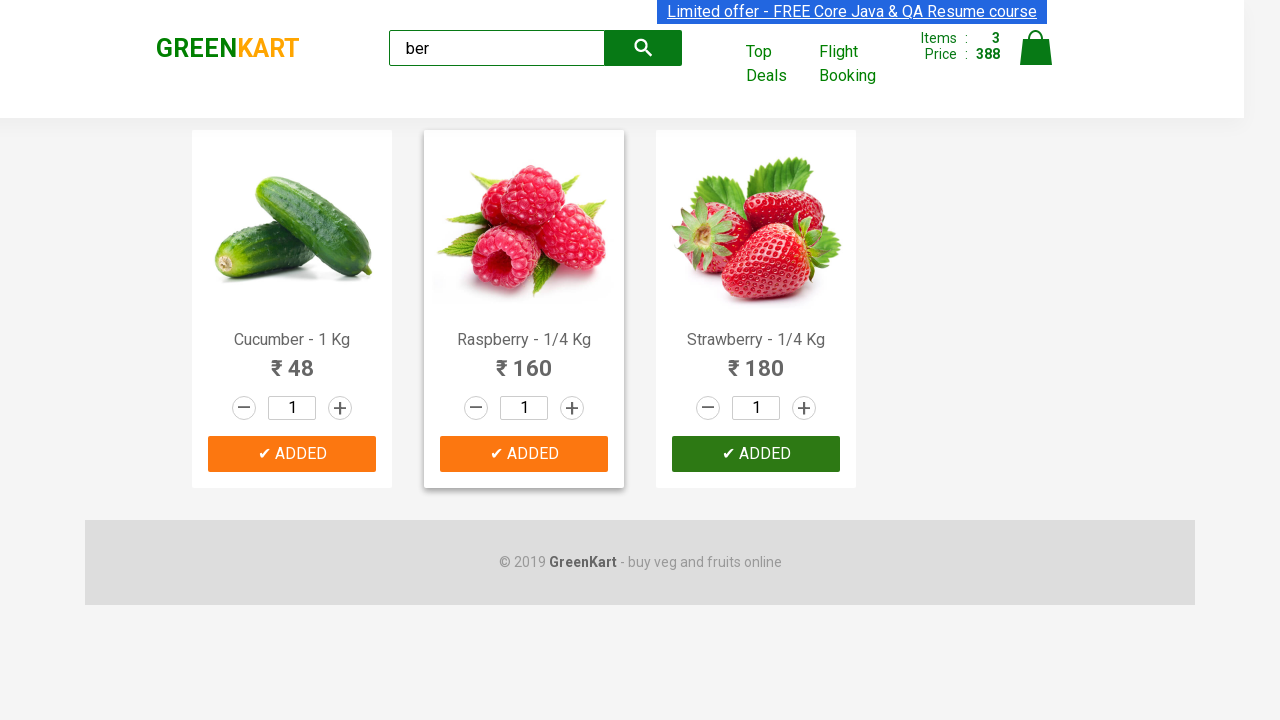

Clicked on cart icon at (1036, 48) on img[alt='Cart']
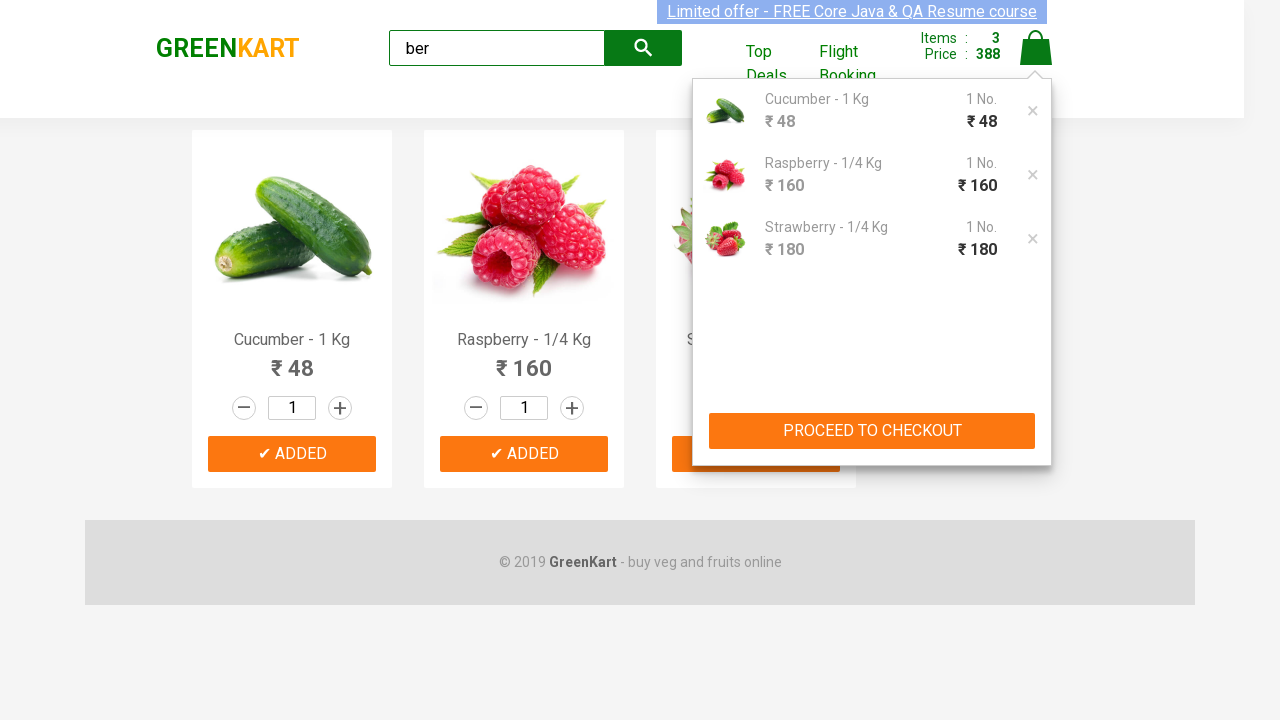

Clicked 'PROCEED TO CHECKOUT' button at (872, 431) on xpath=//button[text()='PROCEED TO CHECKOUT']
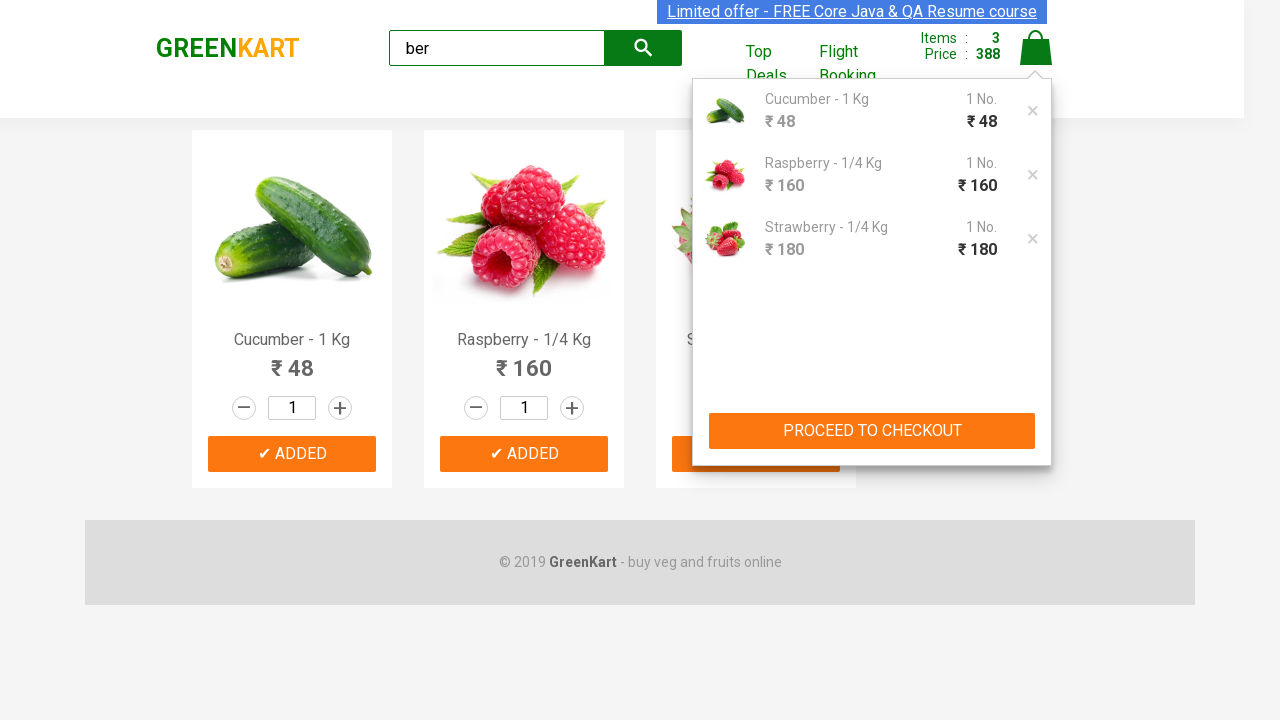

Entered promo code 'rahulshettyacademy' on .promoCode
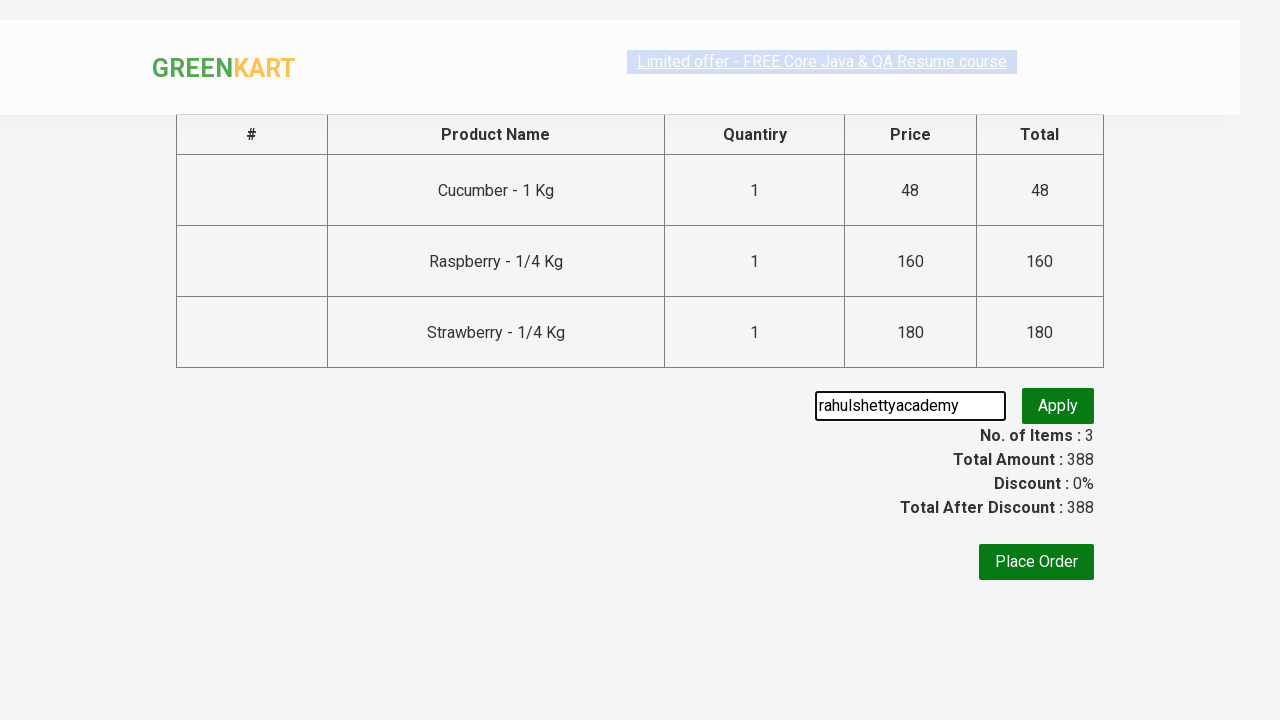

Clicked apply promo button at (1058, 406) on .promoBtn
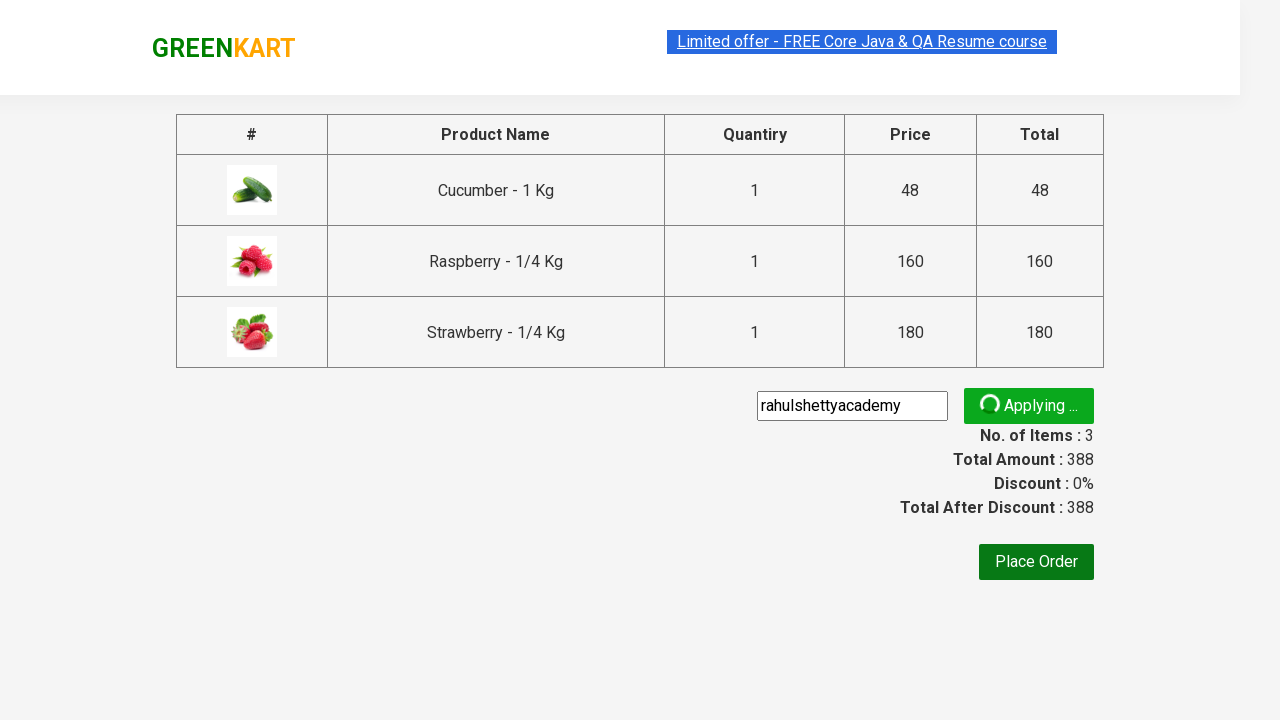

Promo info appeared - promo code applied successfully
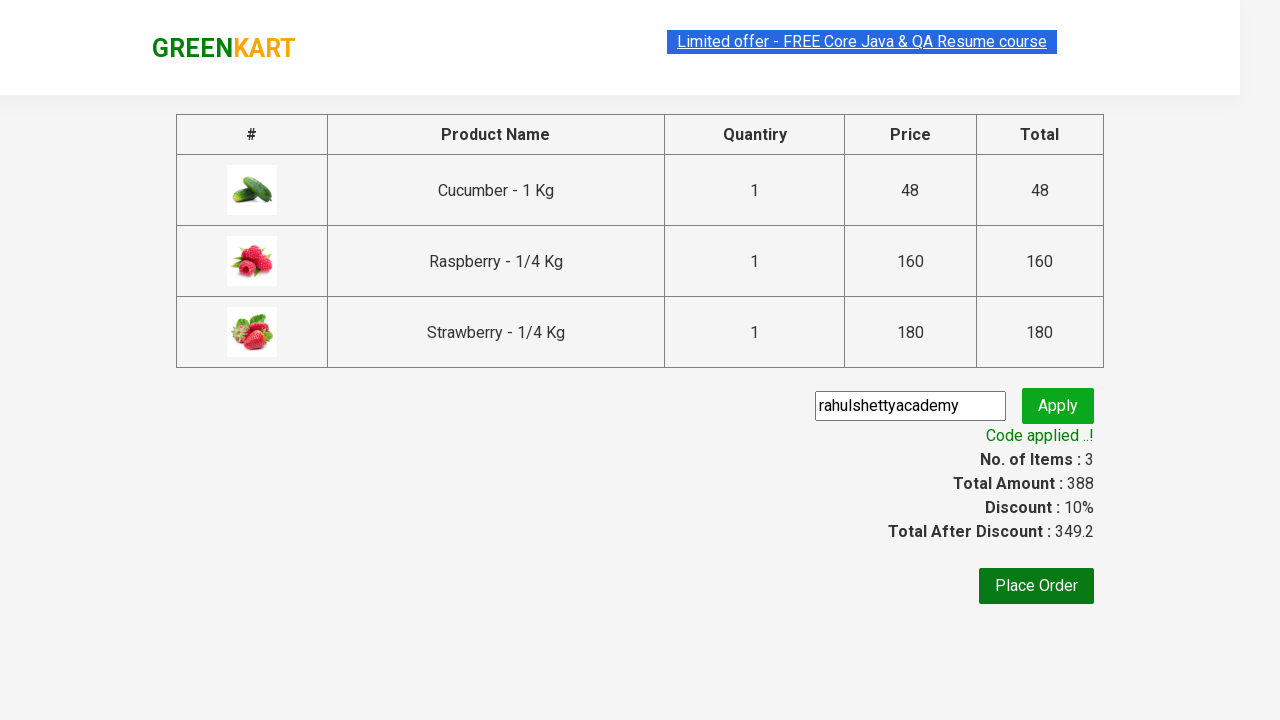

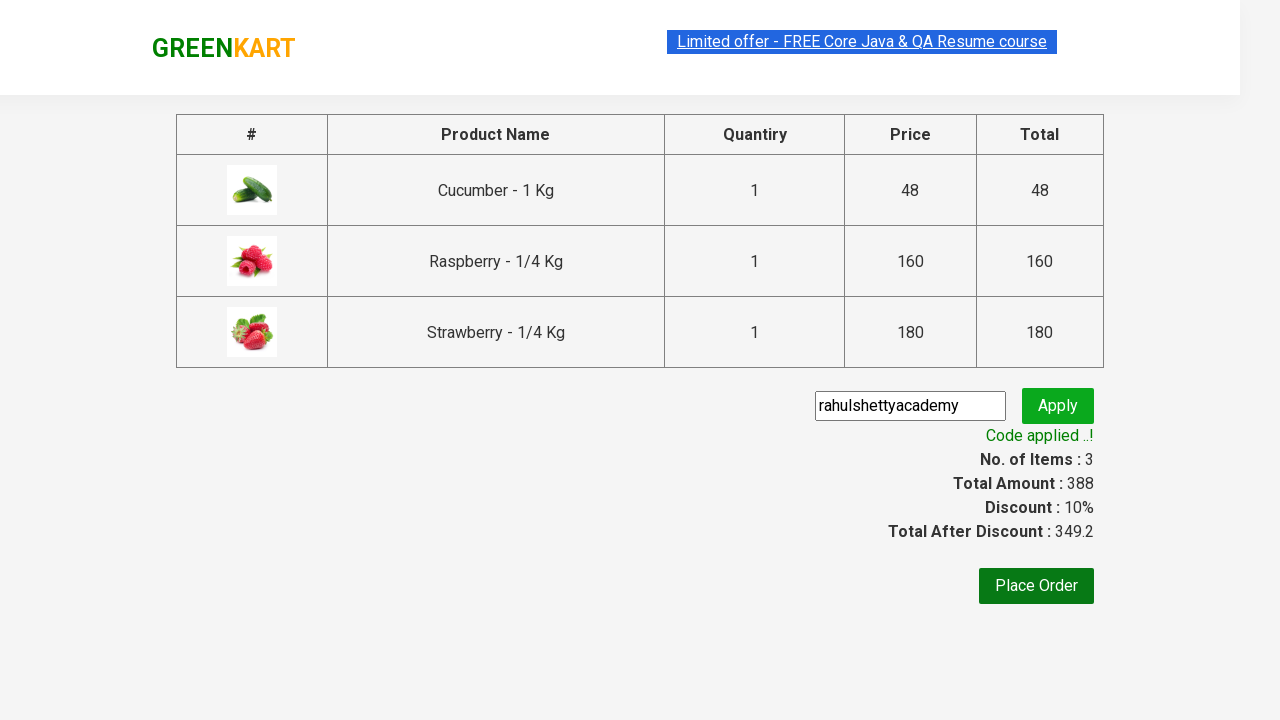